Tests confirming an edit by pressing Tab in the Active filter view.

Starting URL: https://todomvc4tasj.herokuapp.com/

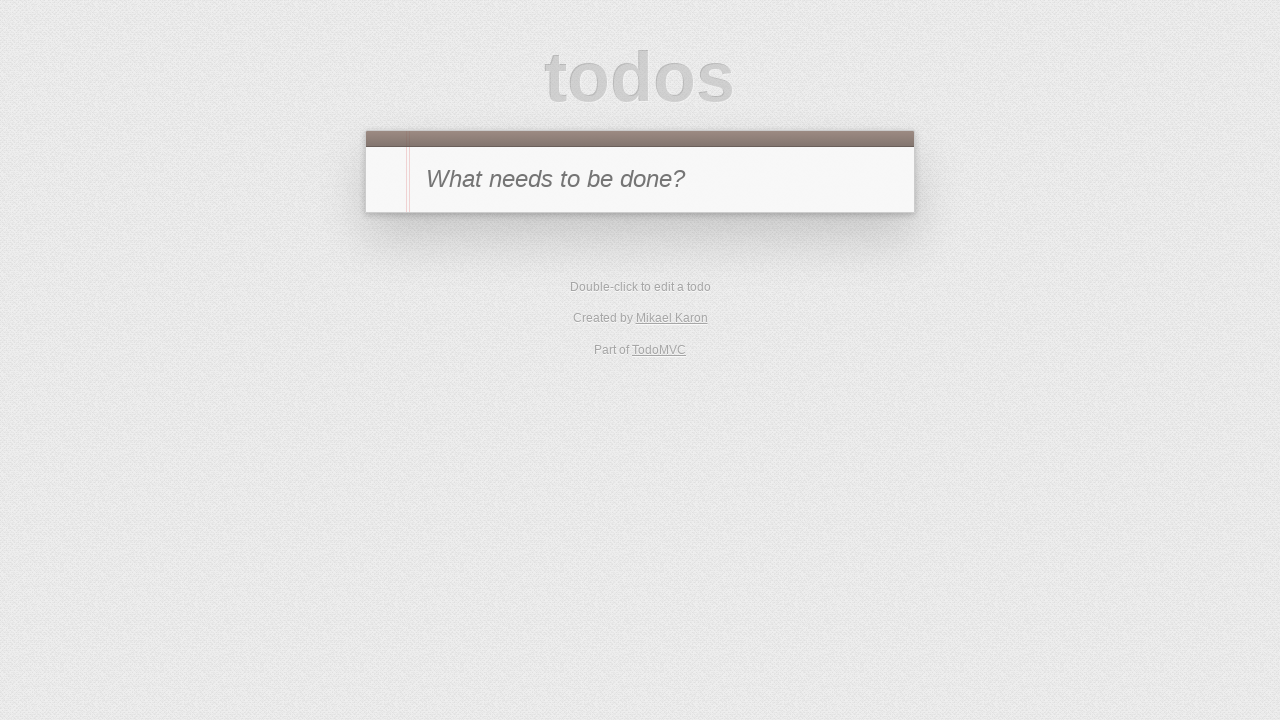

Set up localStorage with two active tasks
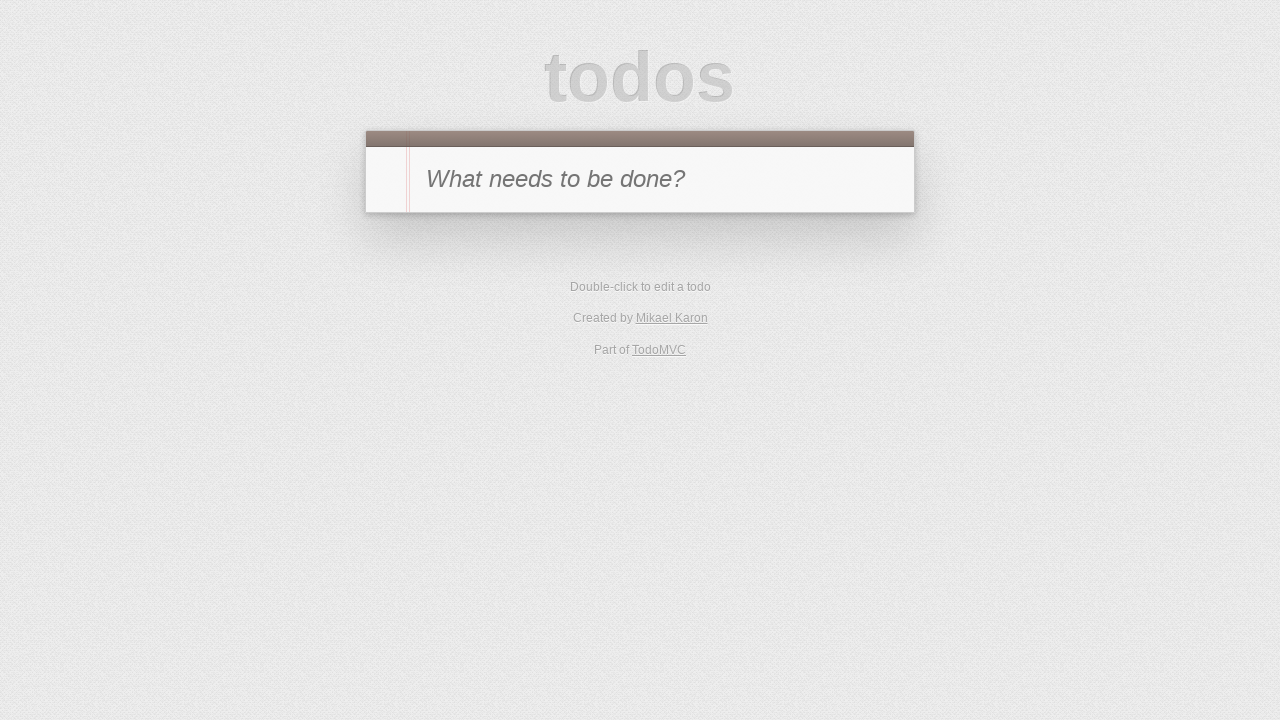

Reloaded the page to load tasks from localStorage
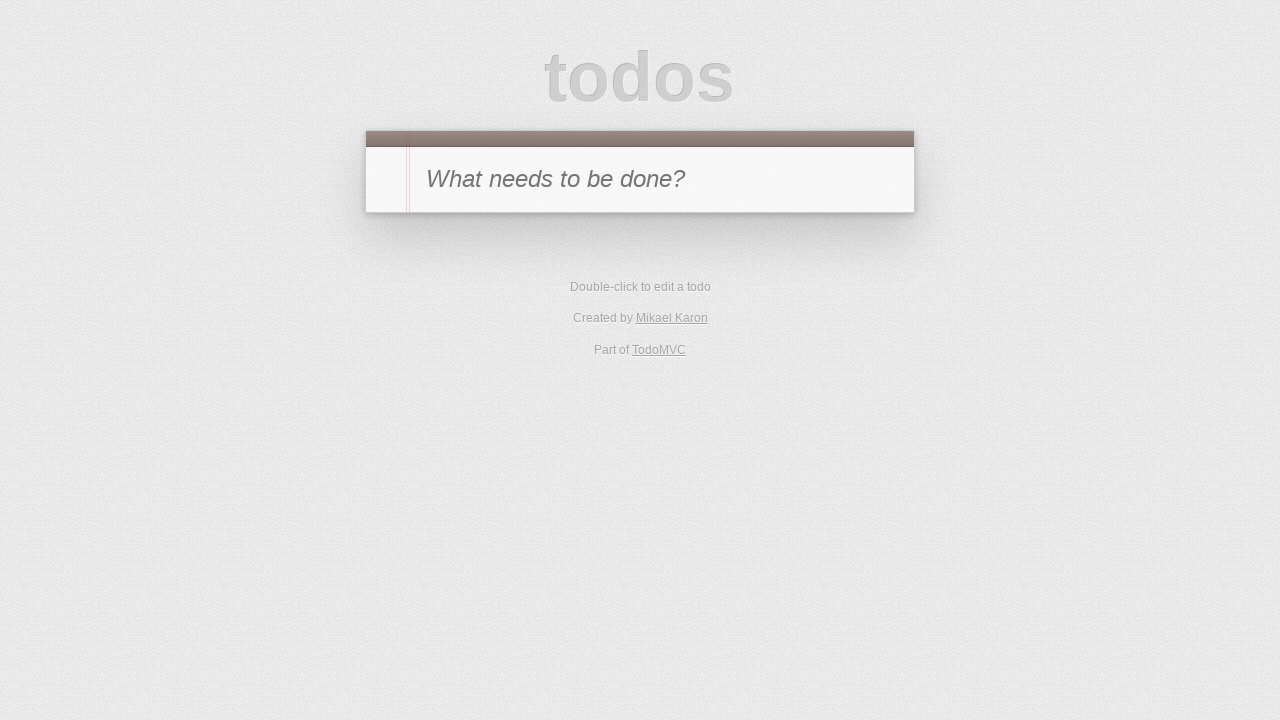

Clicked Active filter to show only active tasks at (614, 351) on text=Active
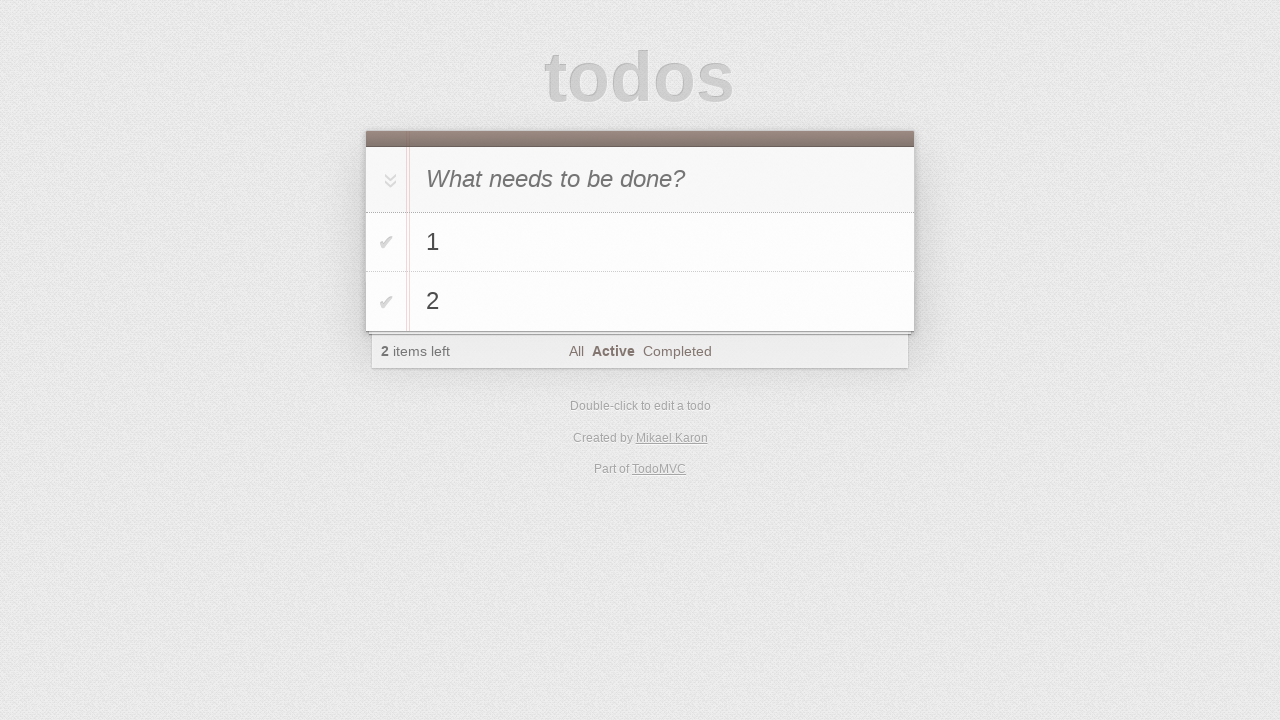

Double-clicked on task '1' to start editing at (662, 242) on #todo-list li >> text='1'
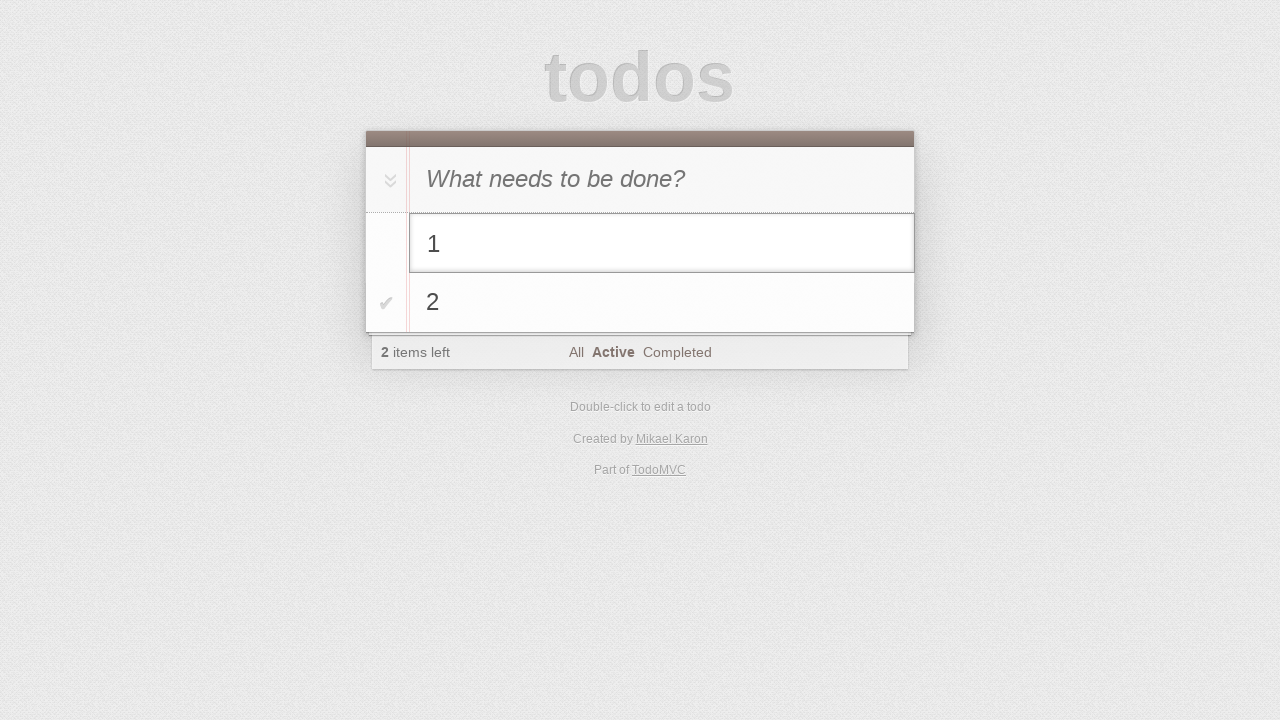

Filled edit field with '1 edited' on #todo-list li.editing .edit
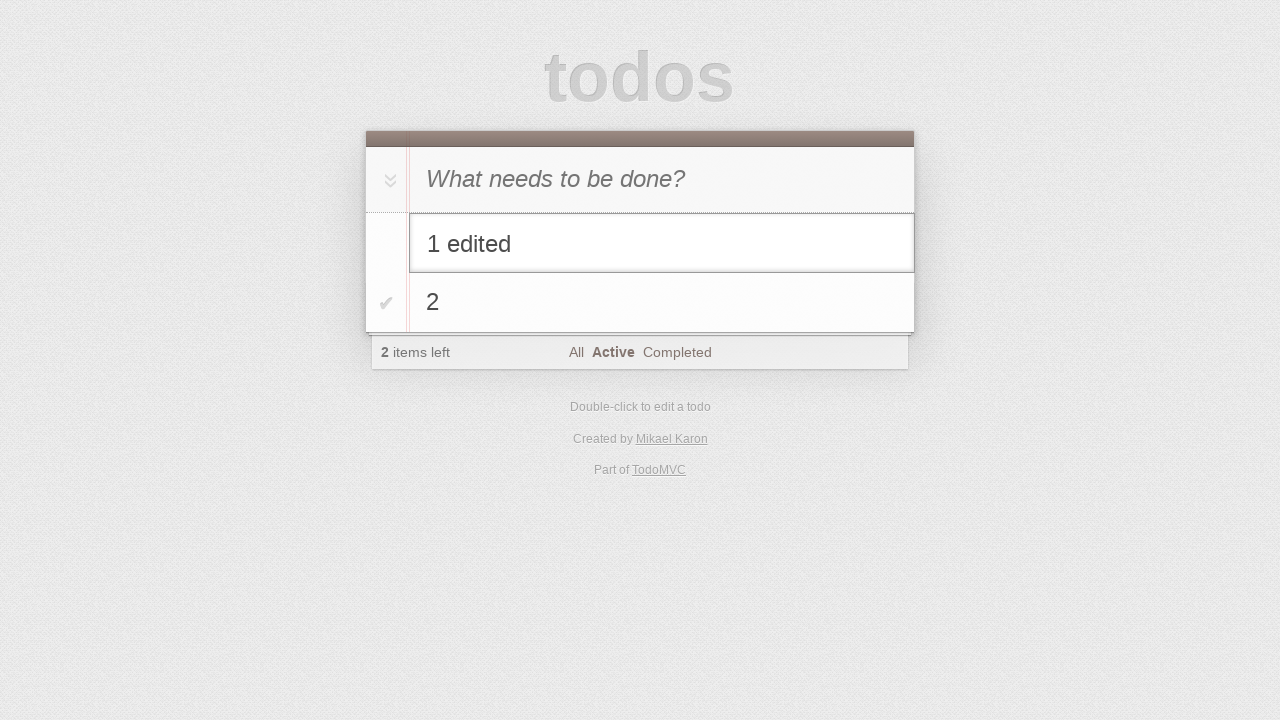

Pressed Tab to confirm the edit on #todo-list li.editing .edit
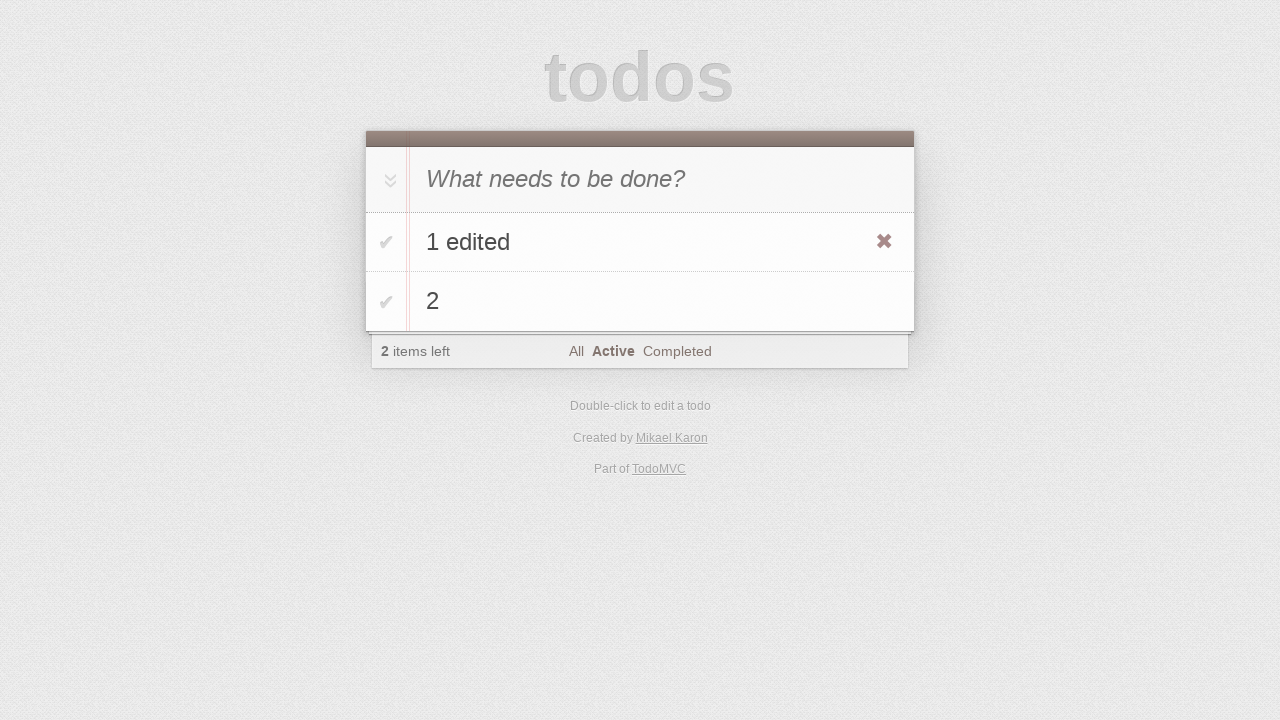

Verified that the updated task text '1 edited' is displayed
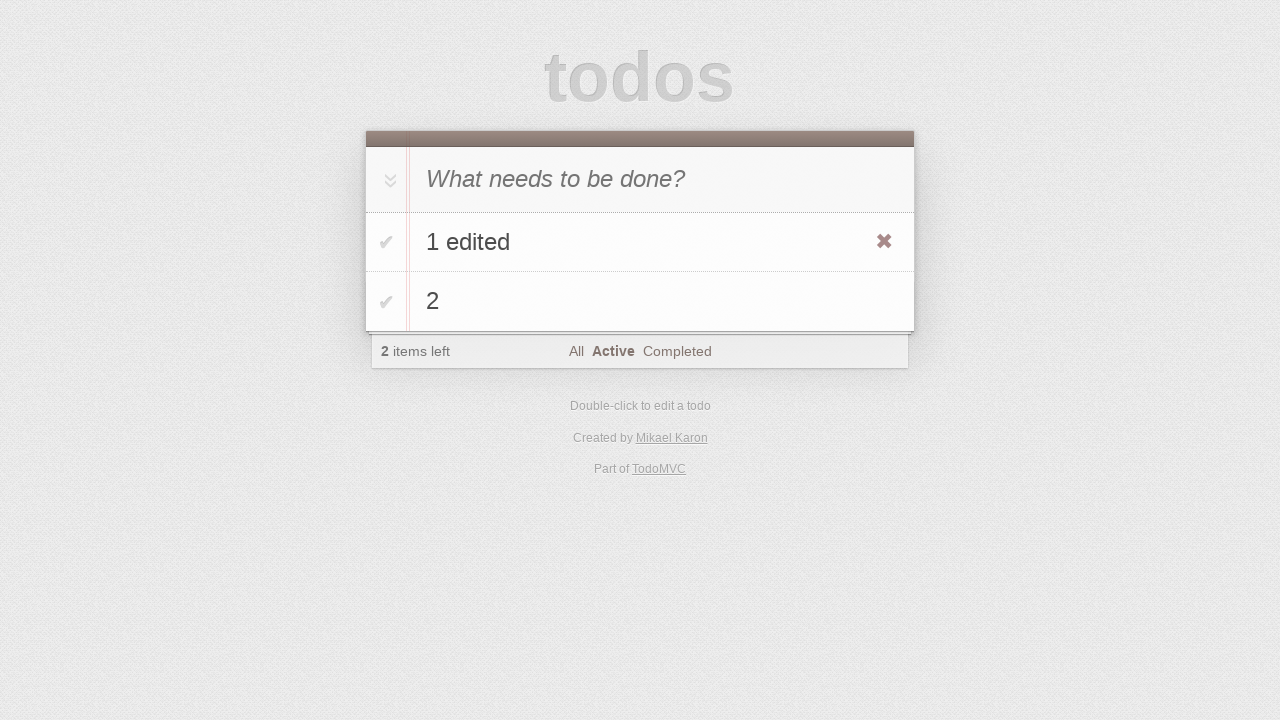

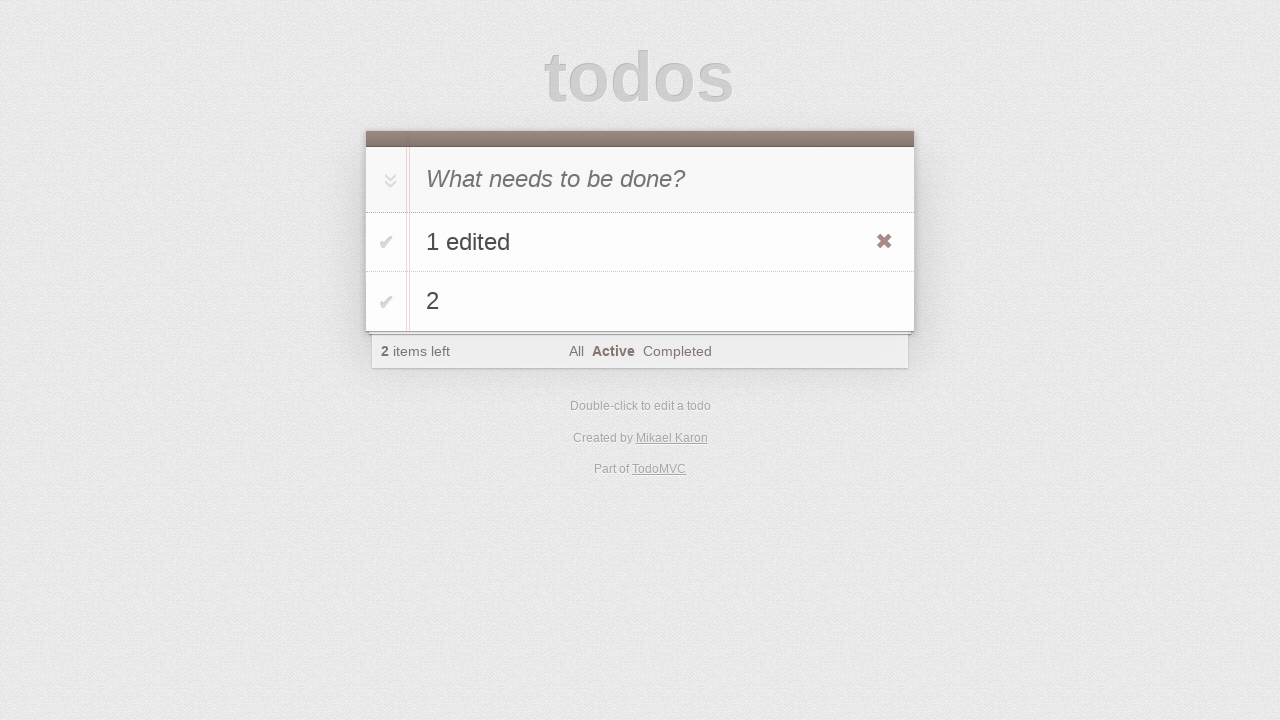